Tests a dynamic table by clicking to expand the table data section, entering JSON data into a text box, refreshing the table, and verifying the table loads with the entered data.

Starting URL: https://testpages.herokuapp.com/styled/tag/dynamic-table.html

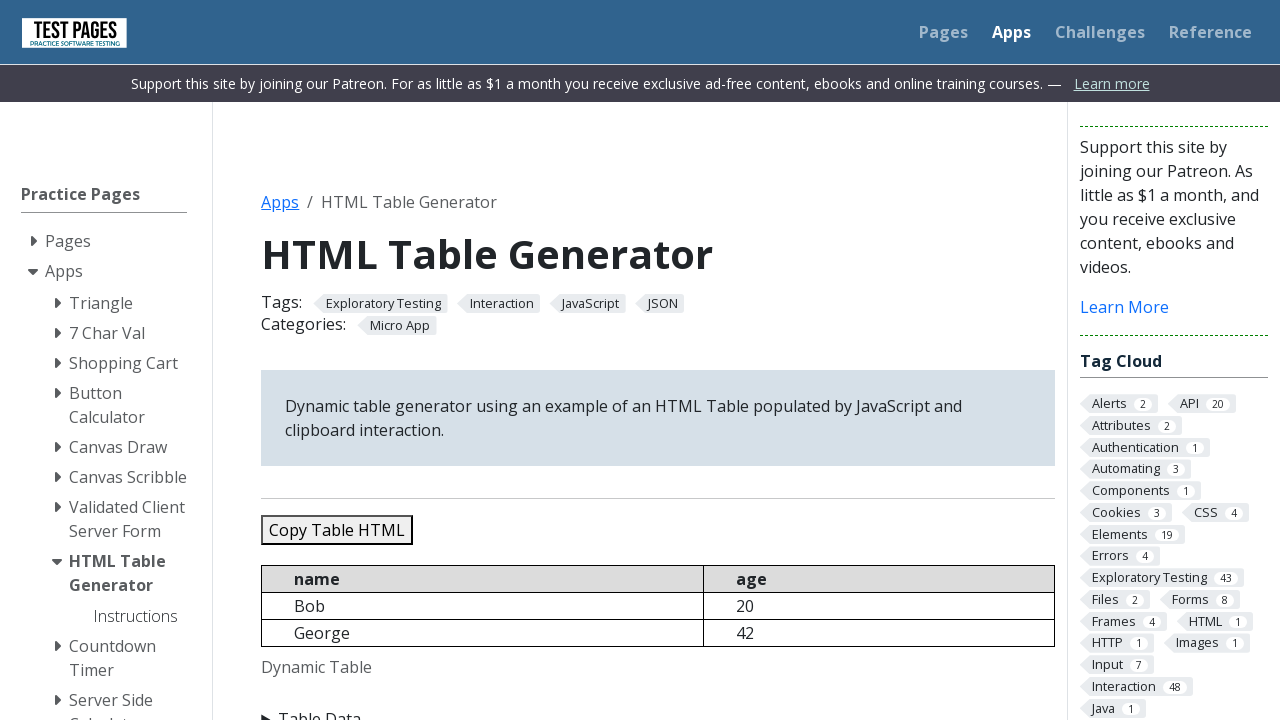

Clicked on 'Table Data' button to expand the section at (658, 708) on xpath=//summary[text()='Table Data']
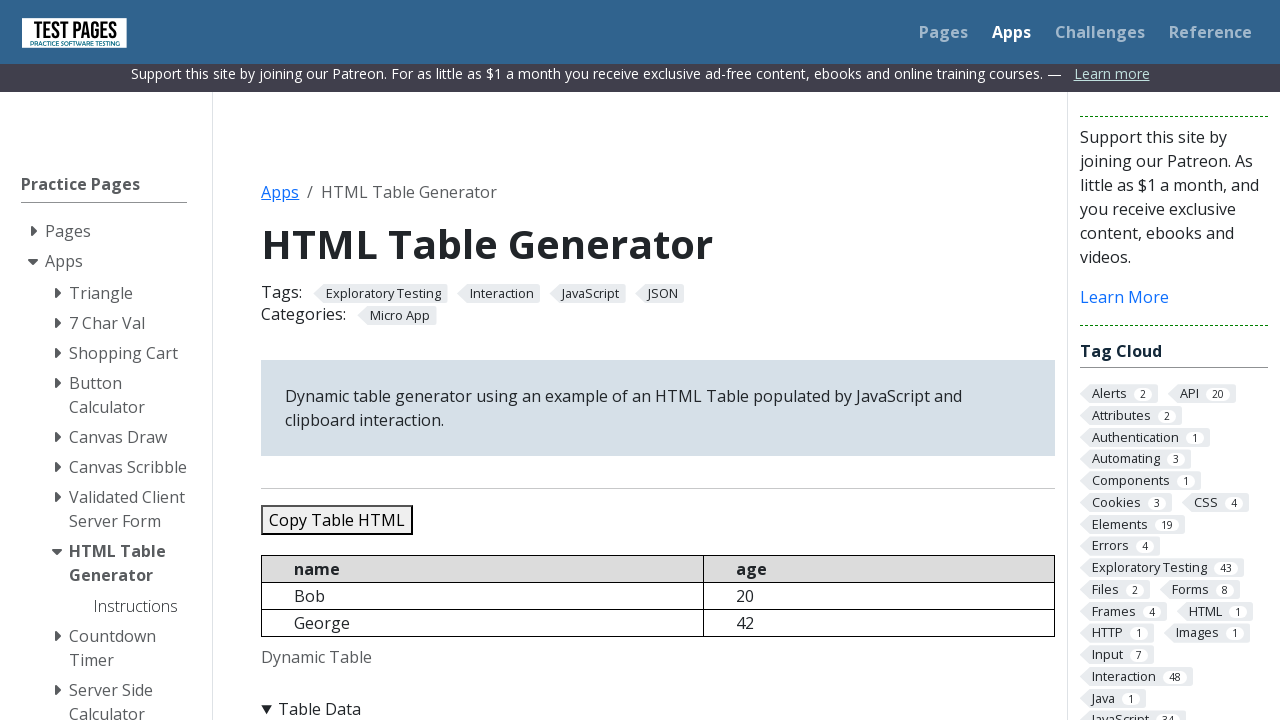

Cleared existing data in the JSON text box on #jsondata
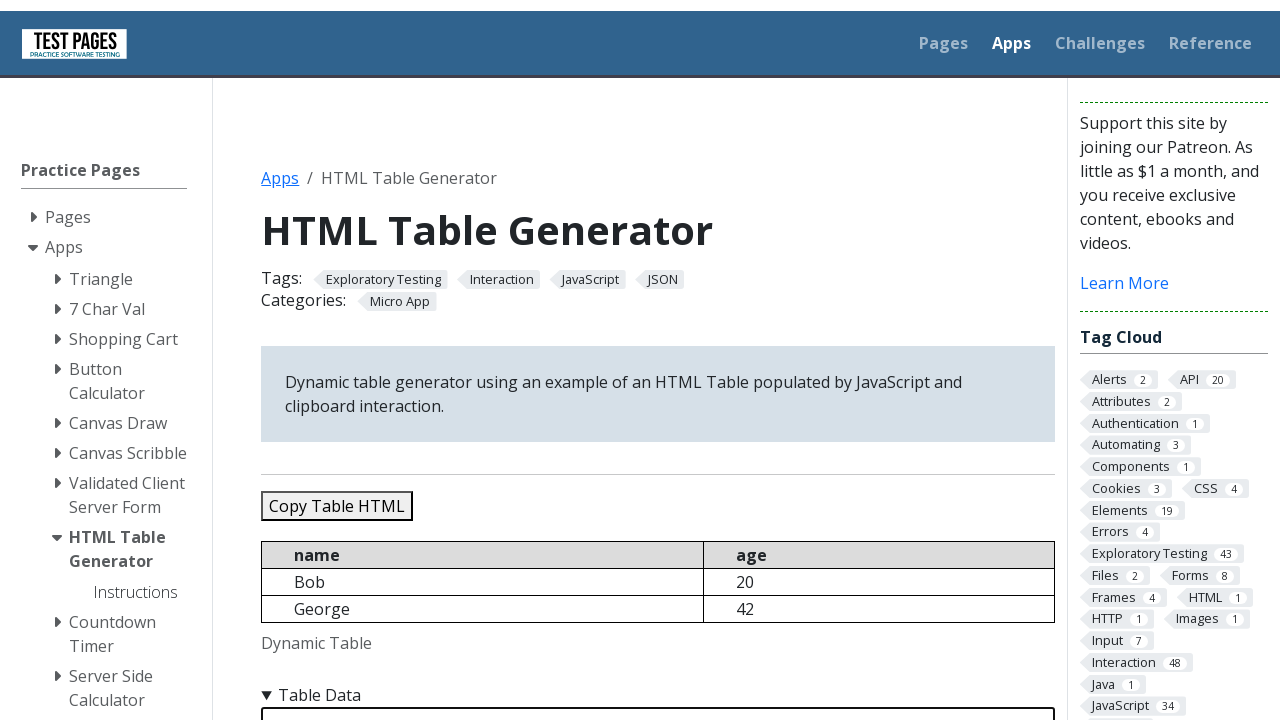

Filled JSON data with 5 person records into the text box on #jsondata
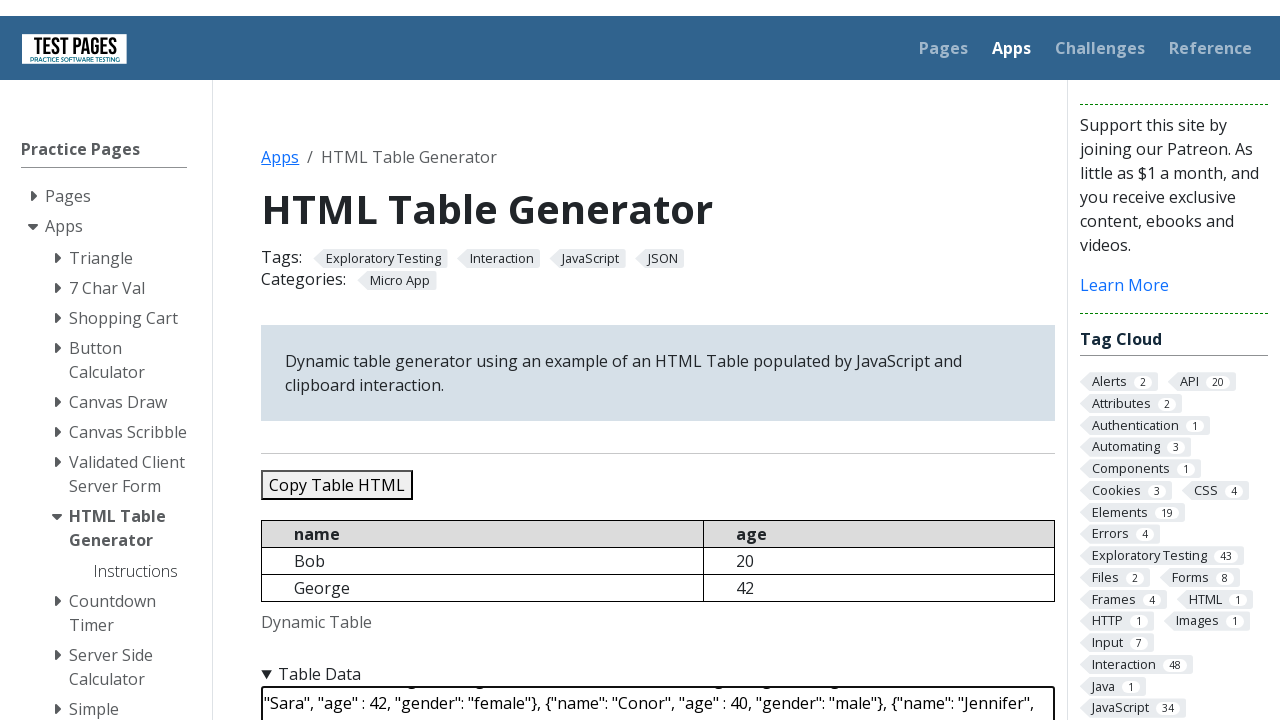

Clicked the 'Refresh Table' button at (359, 360) on #refreshtable
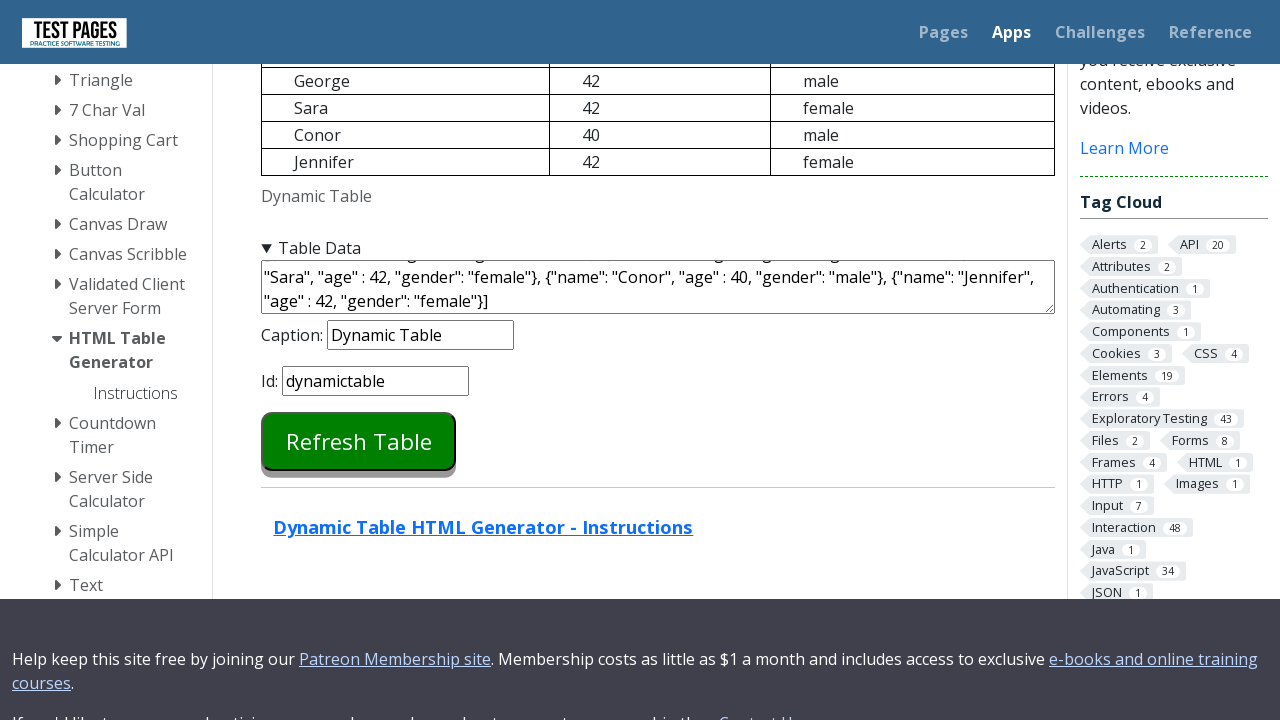

Dynamic table loaded with data rows
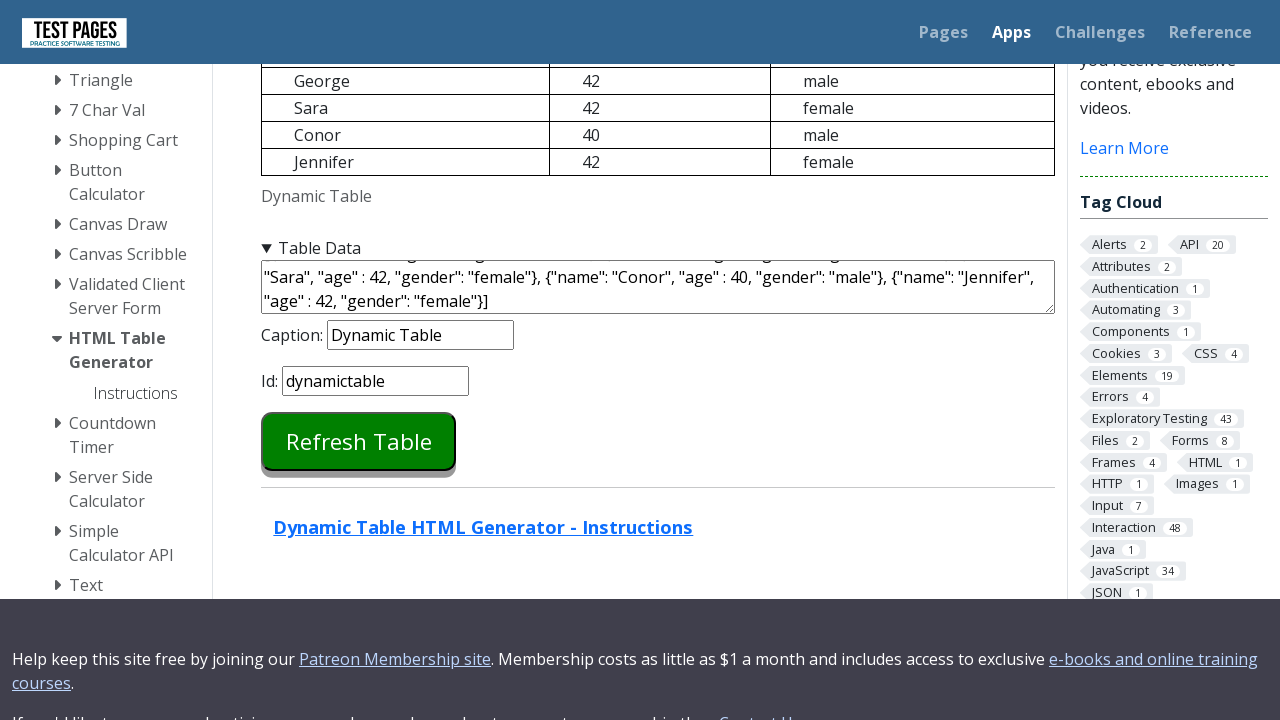

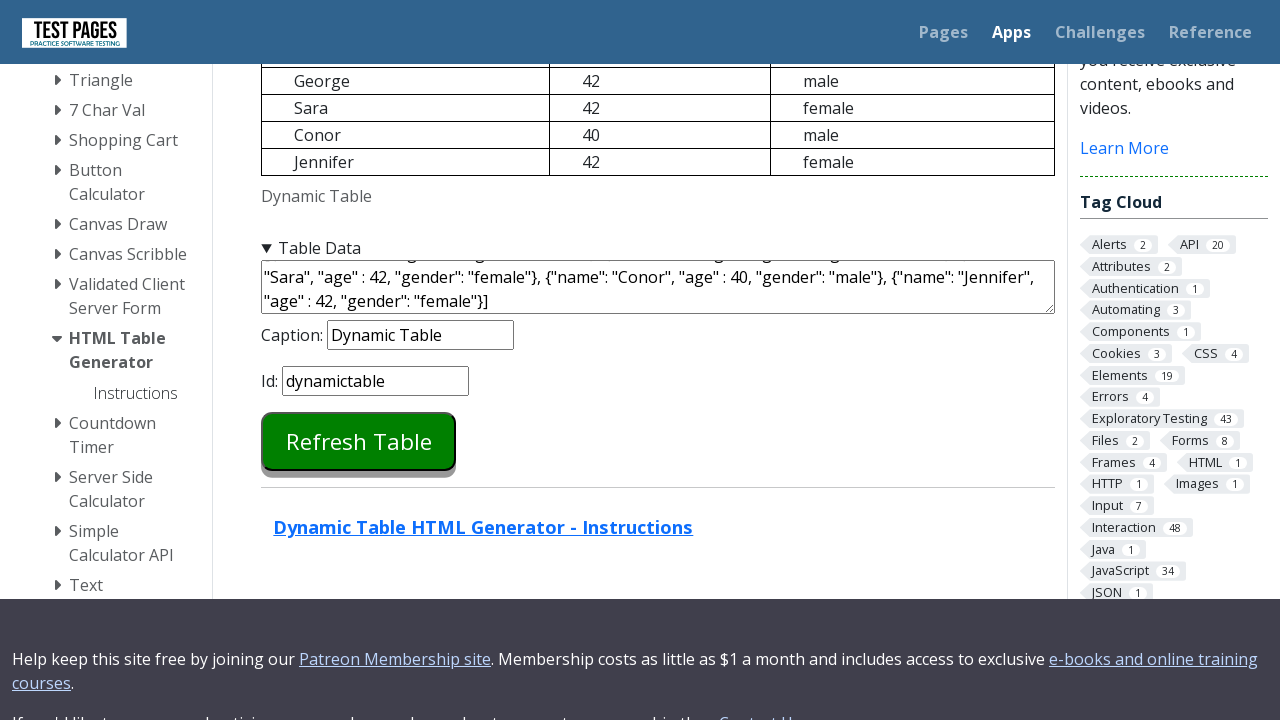